Tests checkbox interactions by toggling checkboxes and verifying their selected, enabled, and displayed states

Starting URL: https://the-internet.herokuapp.com/checkboxes

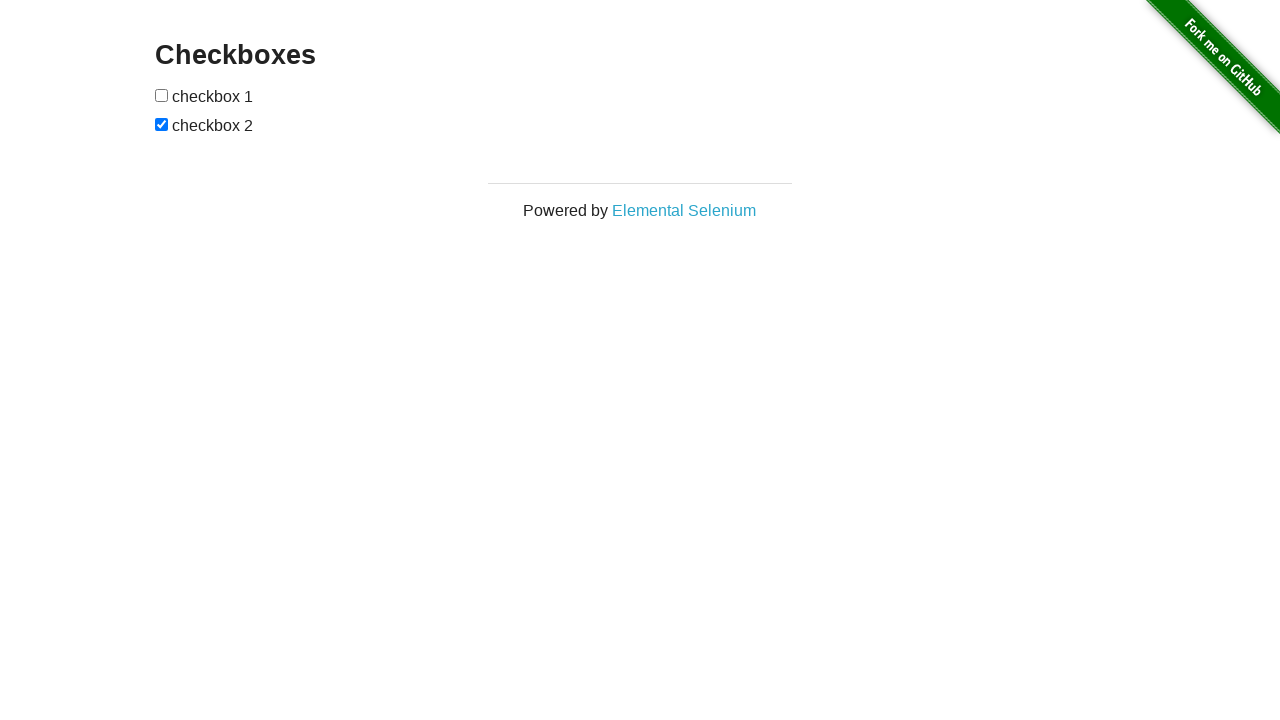

Located first checkbox element
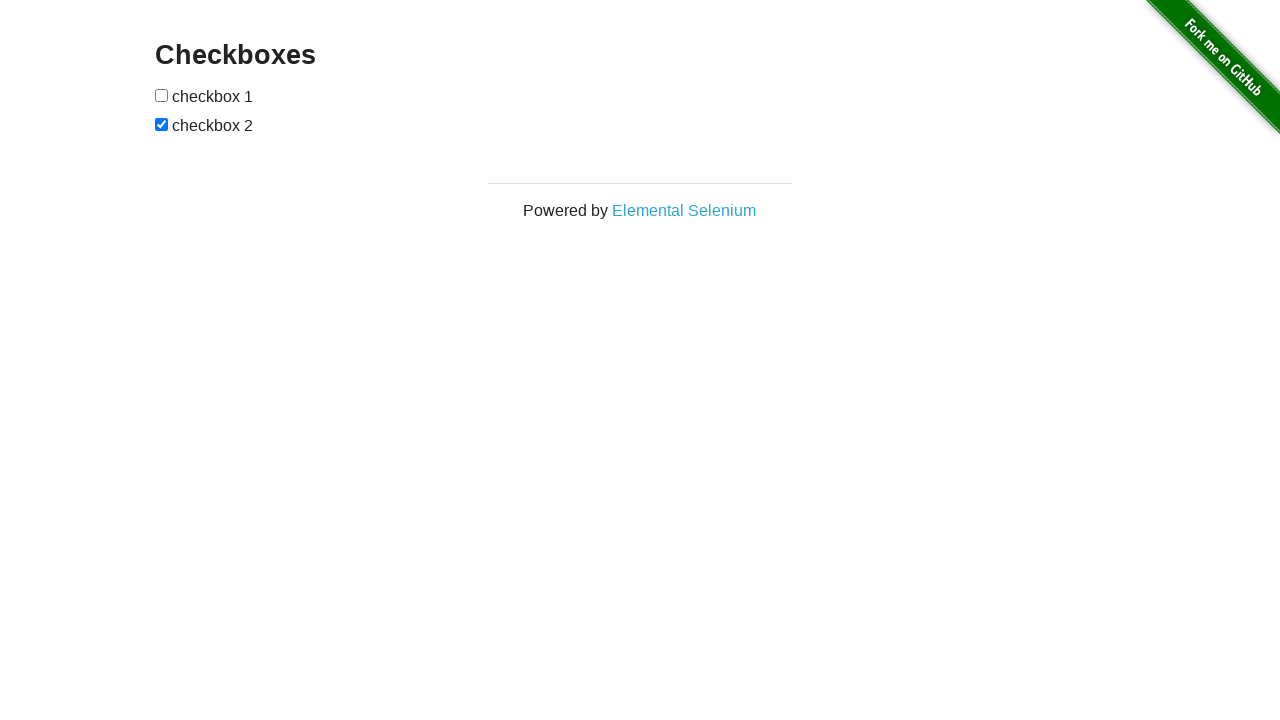

Located second checkbox element
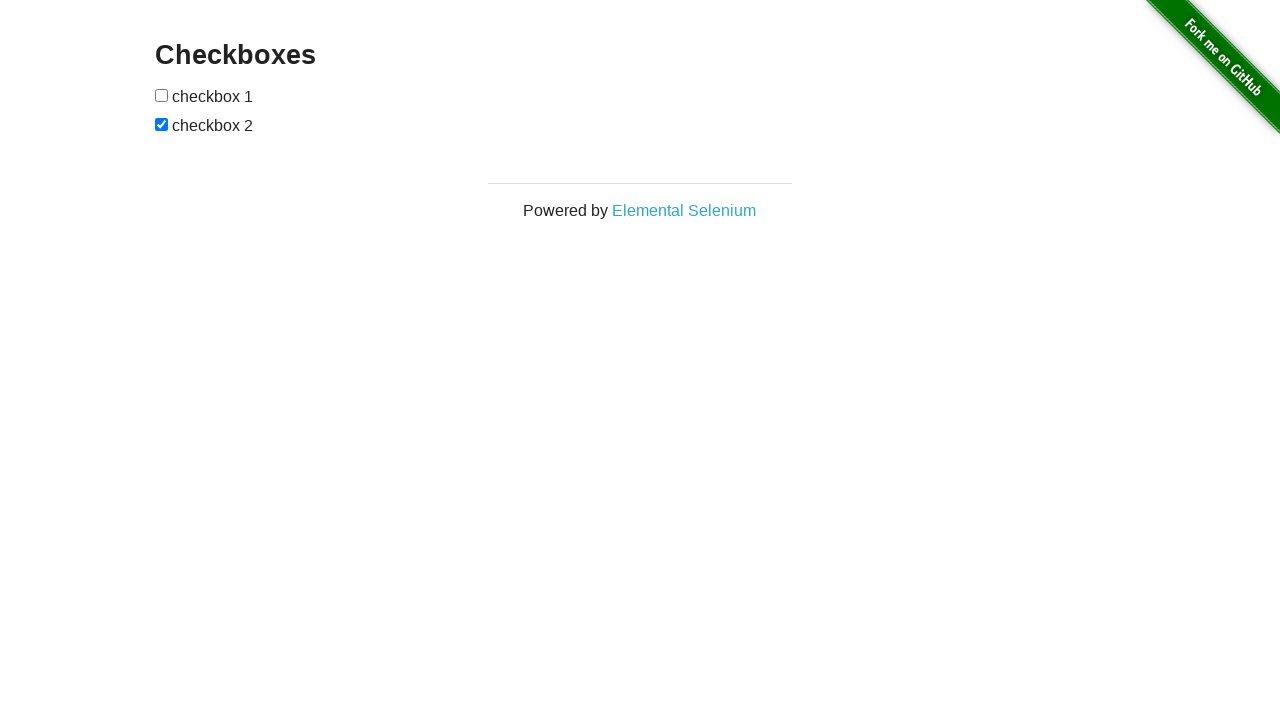

Clicked first checkbox to toggle its state at (162, 95) on (//input[@type='checkbox'])[1]
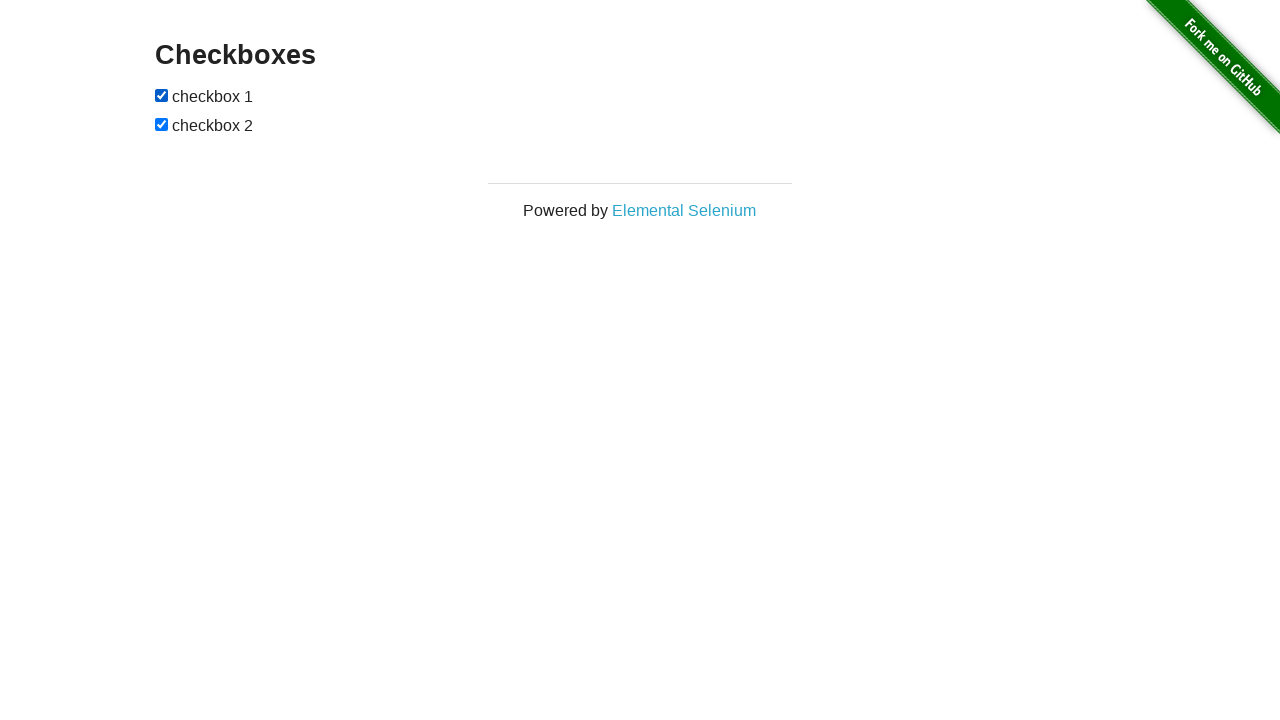

Clicked second checkbox to toggle its state at (162, 124) on (//input[@type='checkbox'])[2]
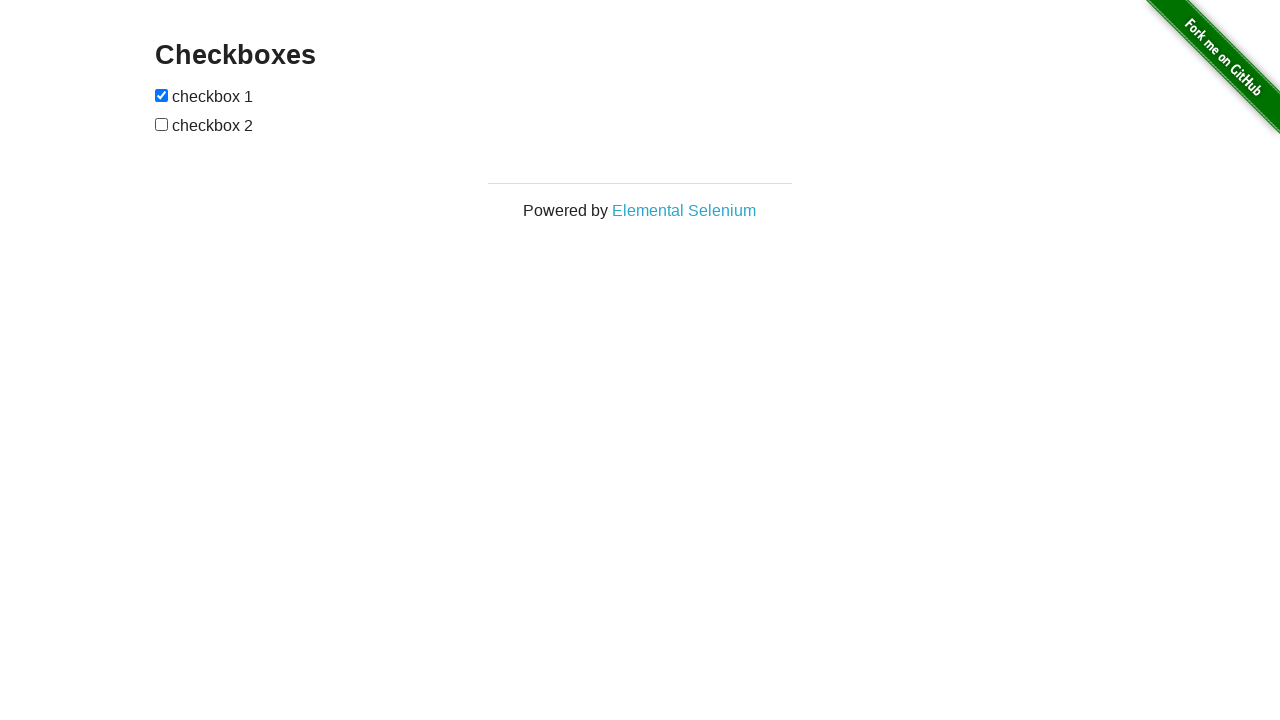

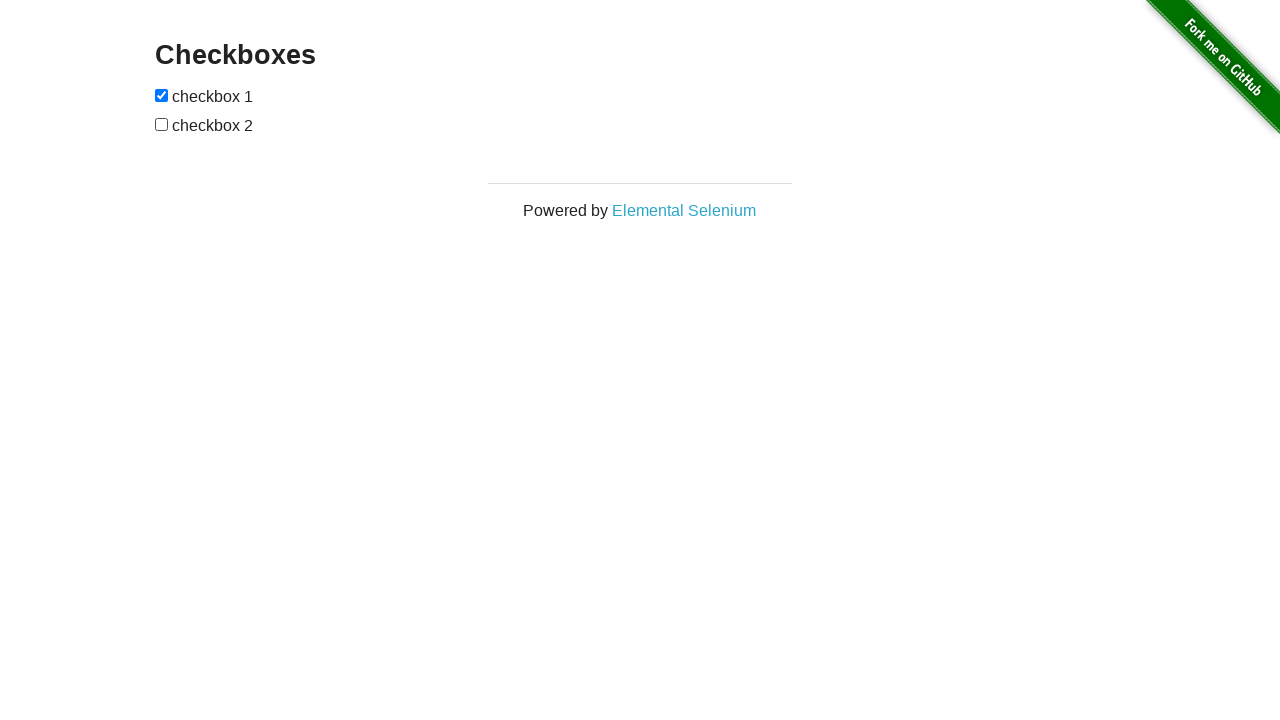